Tests JavaScript prompt dialog by clicking the third button, entering text in the prompt, accepting it, and verifying the entered text appears in the result

Starting URL: https://the-internet.herokuapp.com/javascript_alerts

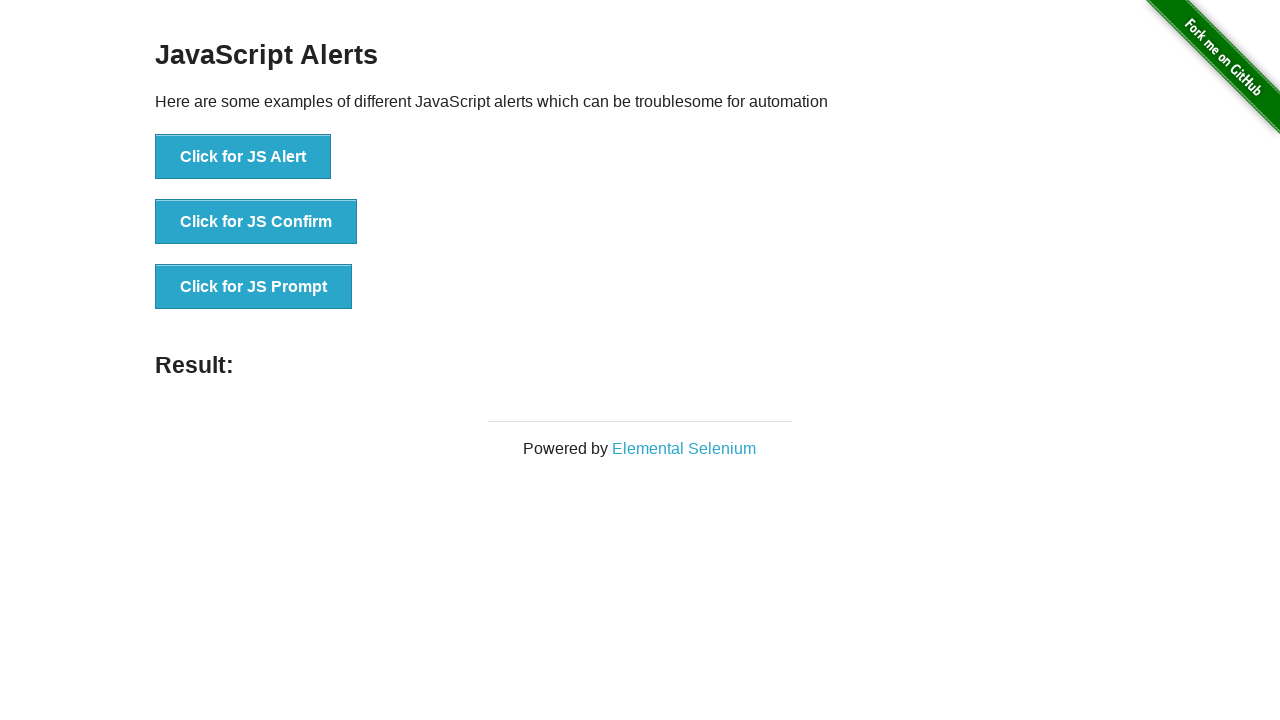

Set up dialog handler to accept prompt with 'John Smith'
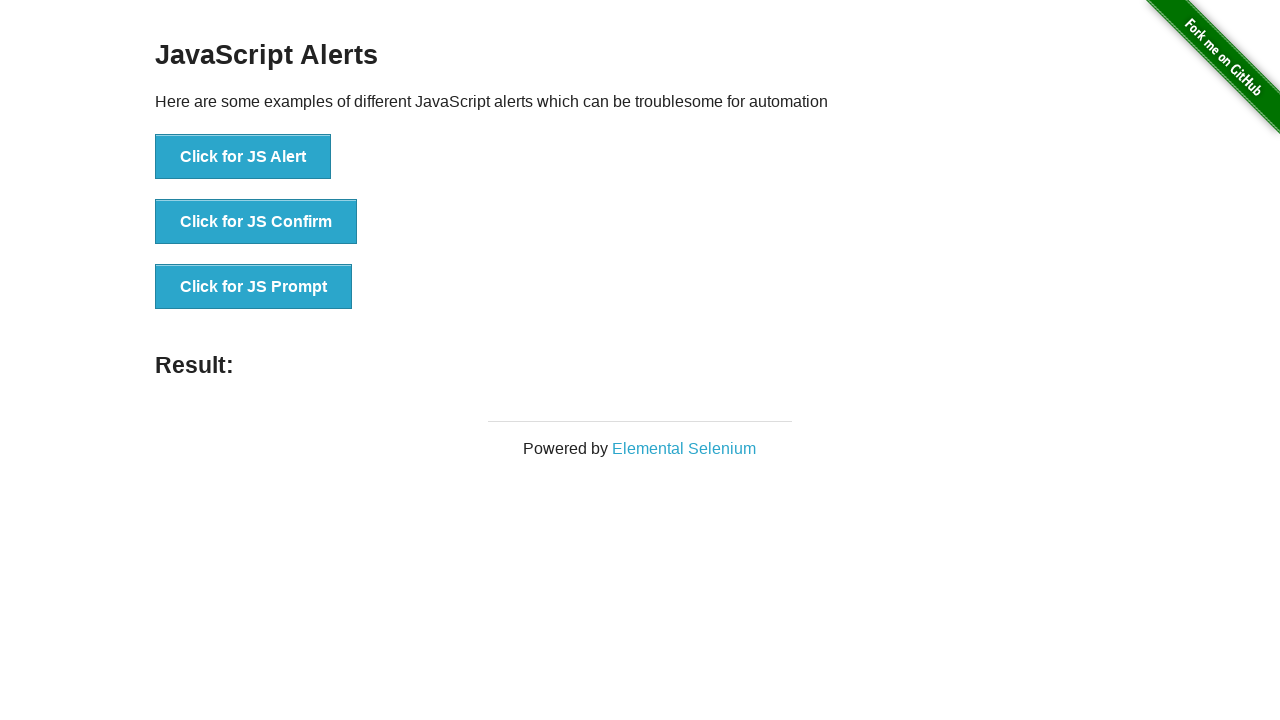

Clicked the third button to trigger JavaScript prompt dialog at (254, 287) on button[onclick='jsPrompt()']
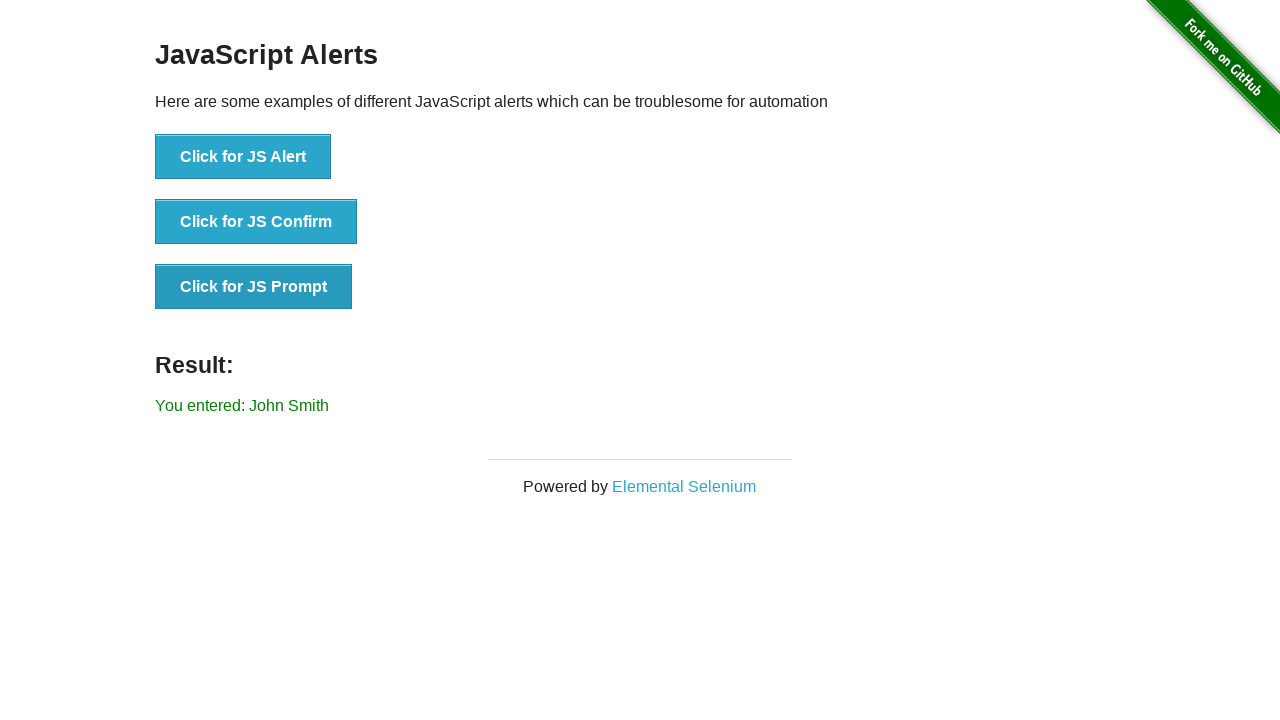

Waited for result message to appear with entered text
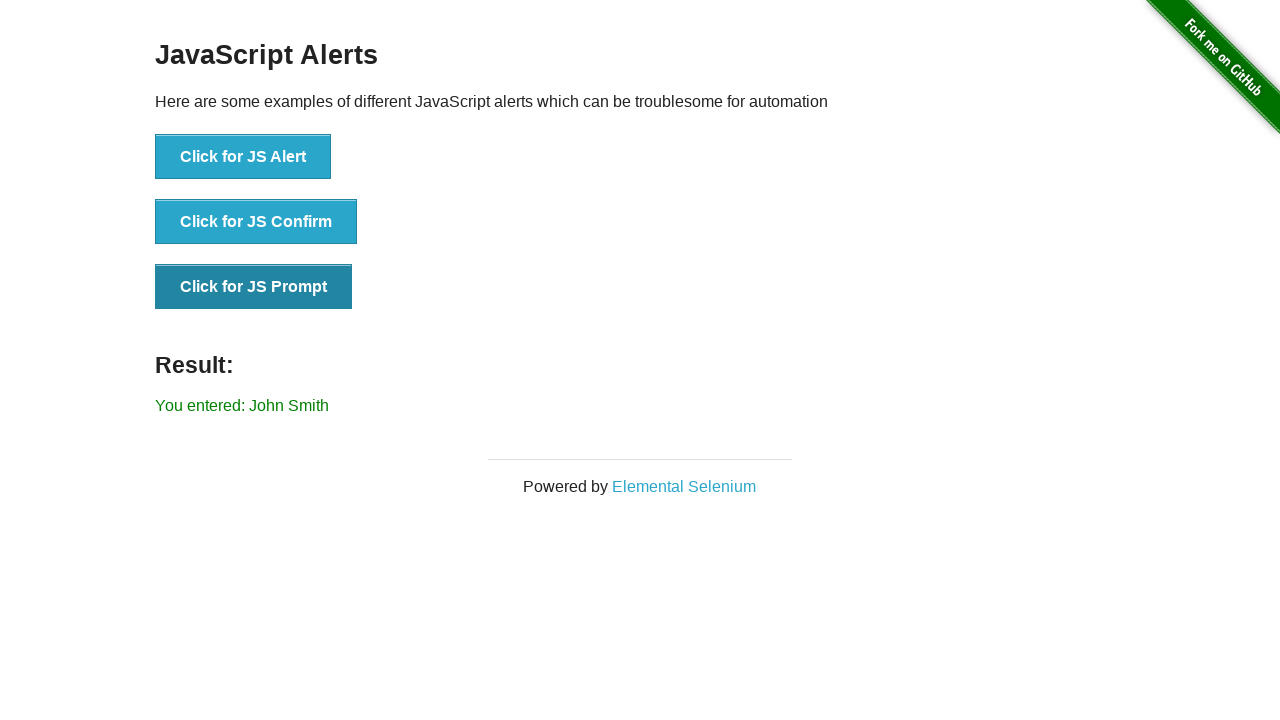

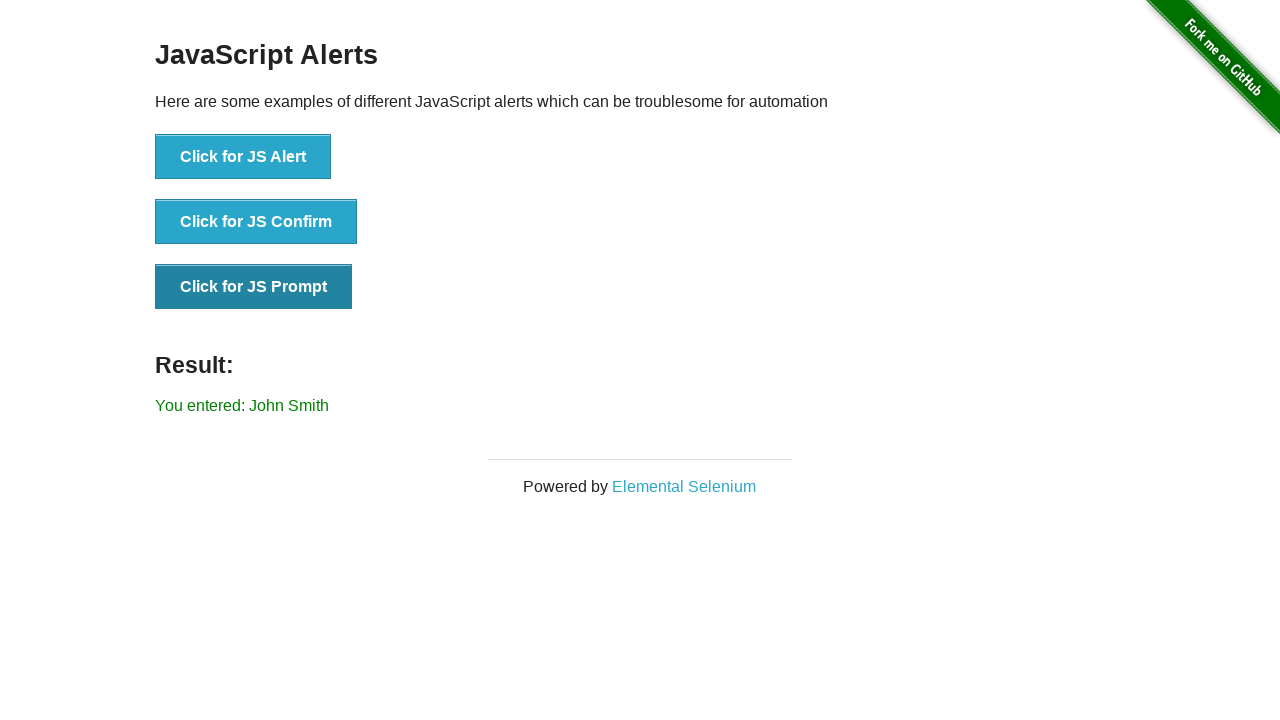